Demonstrates basic browser navigation methods by navigating to IKEA's new products page, then performing refresh, back, forward operations, and navigating to the same page again.

Starting URL: https://www.ikea.com/in/en/new/

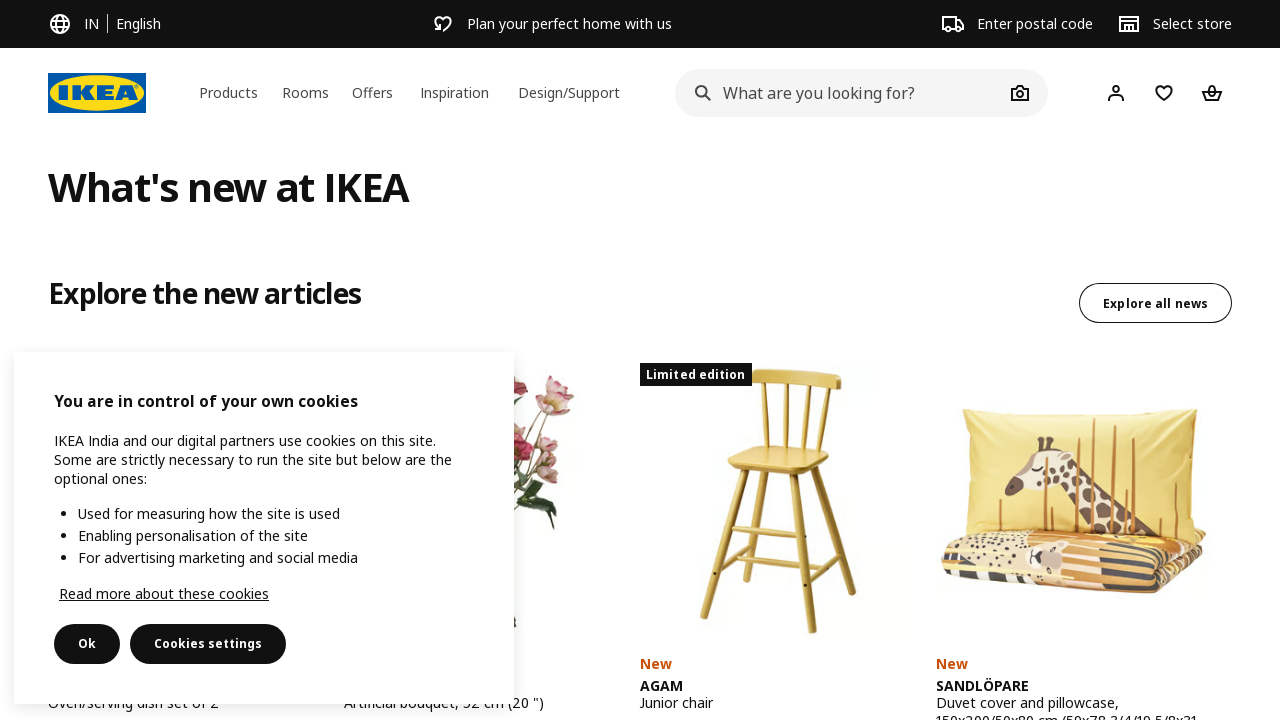

Reloaded the current page
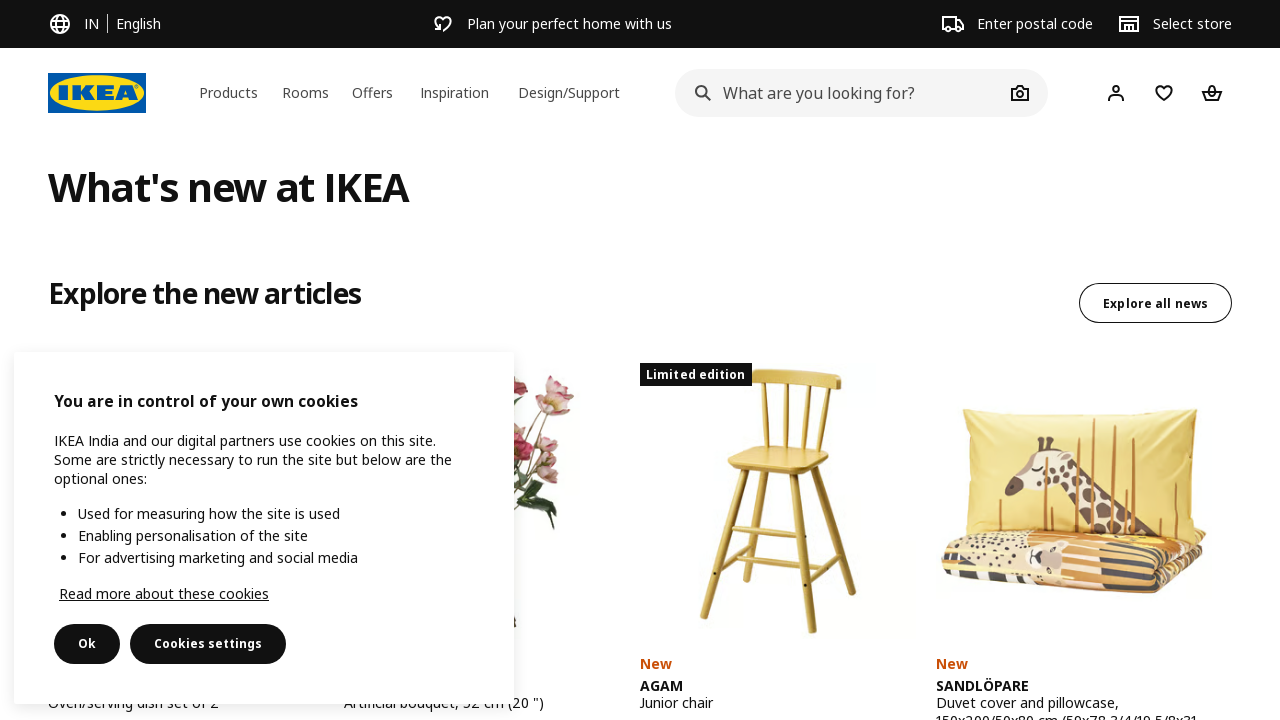

Navigated back in browser history
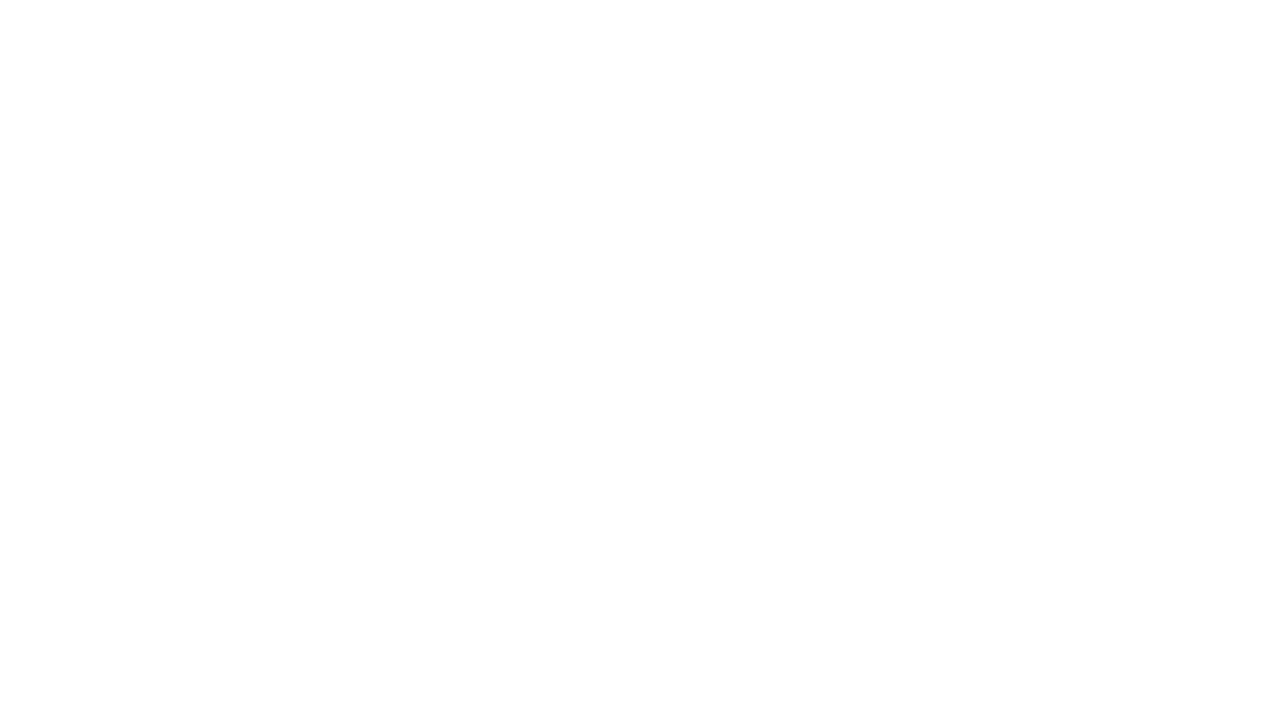

Navigated forward in browser history
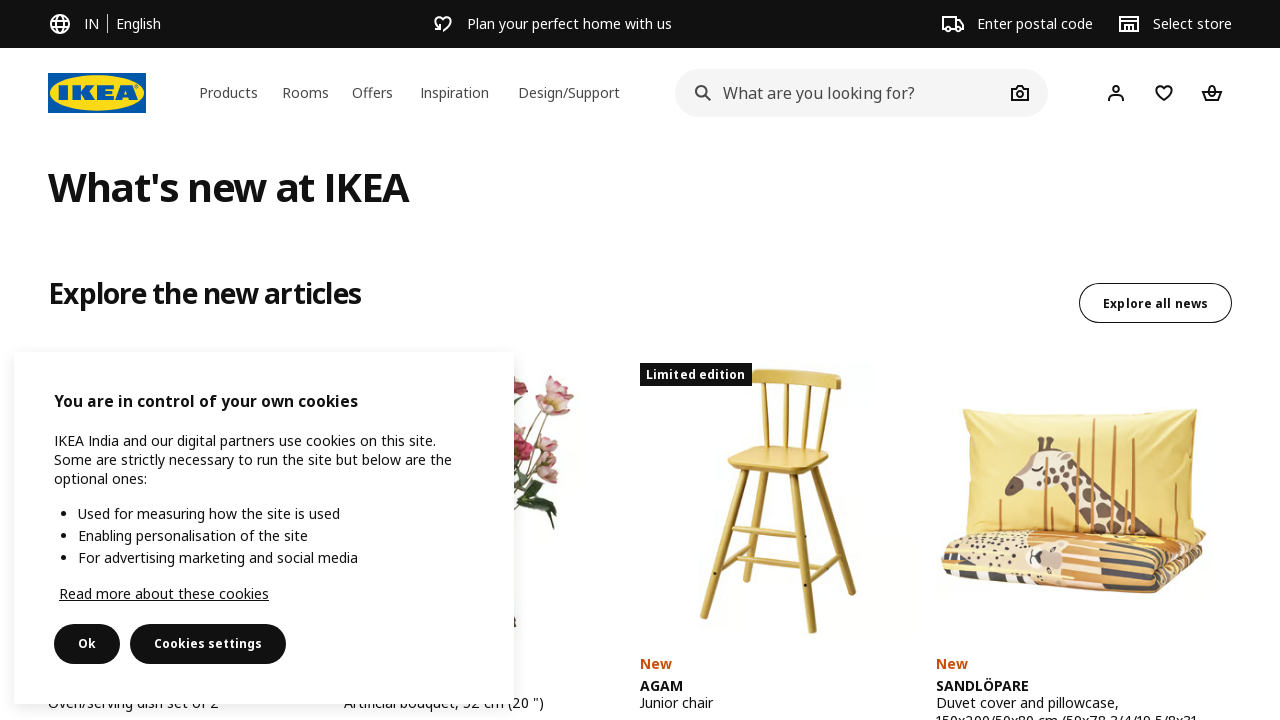

Navigated to IKEA new products page again
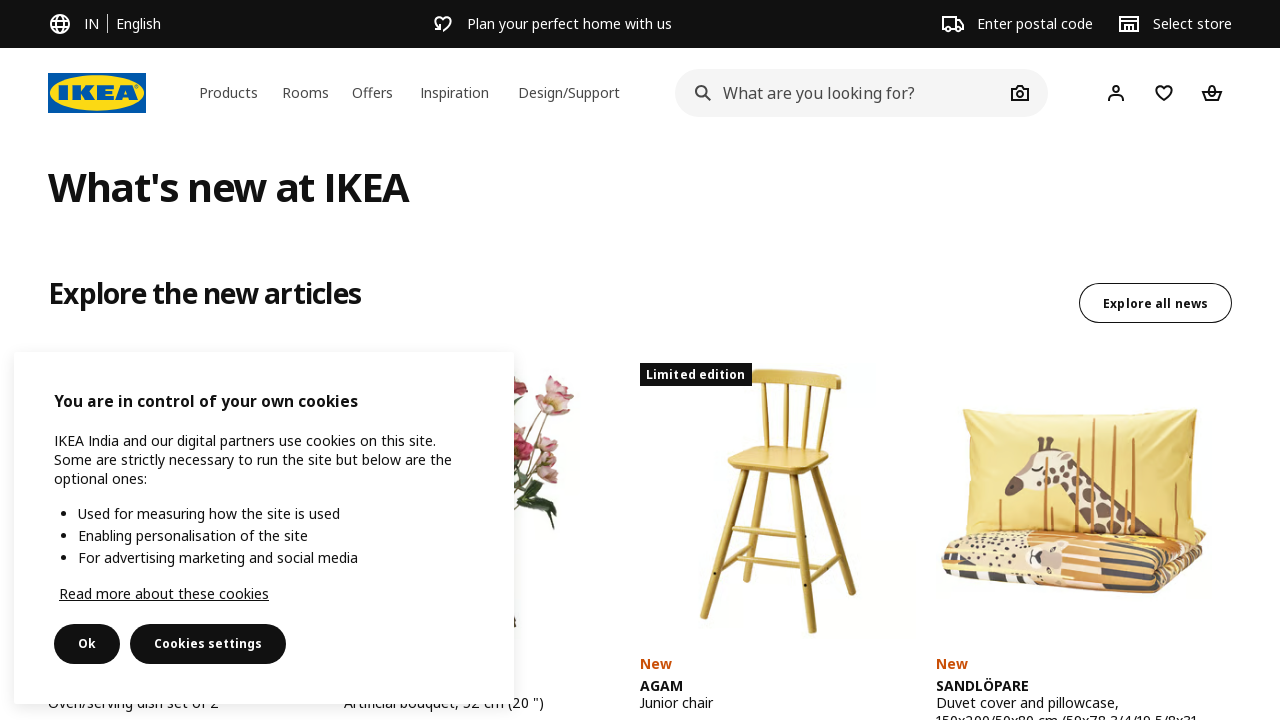

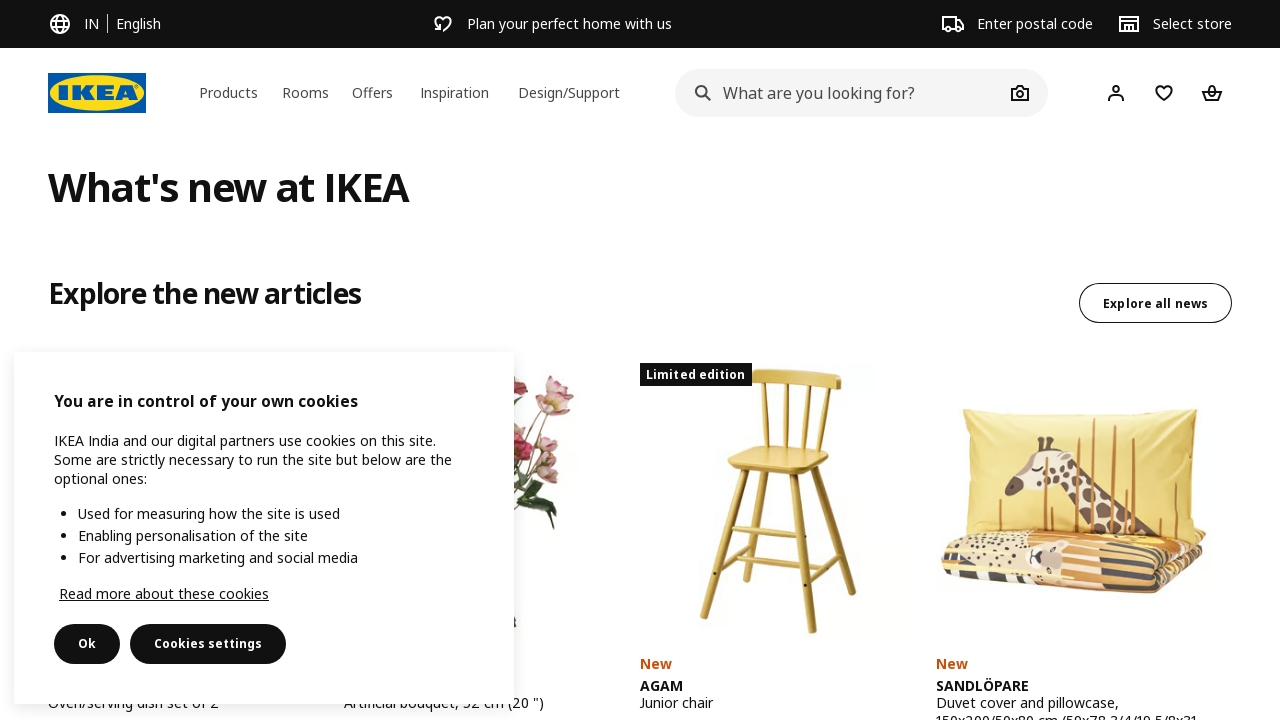